Tests search functionality on testotomasyonu.com by searching for "phone" and verifying that search results are returned

Starting URL: https://www.testotomasyonu.com

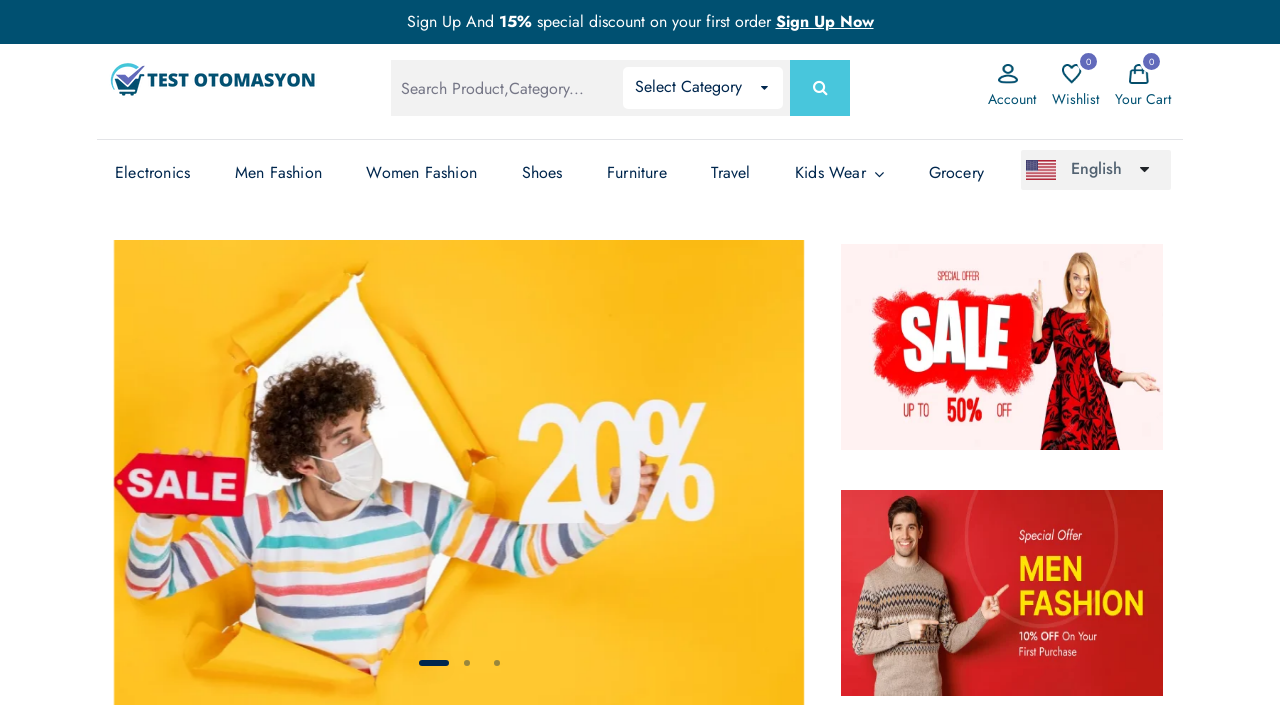

Filled search box with 'phone' on #global-search
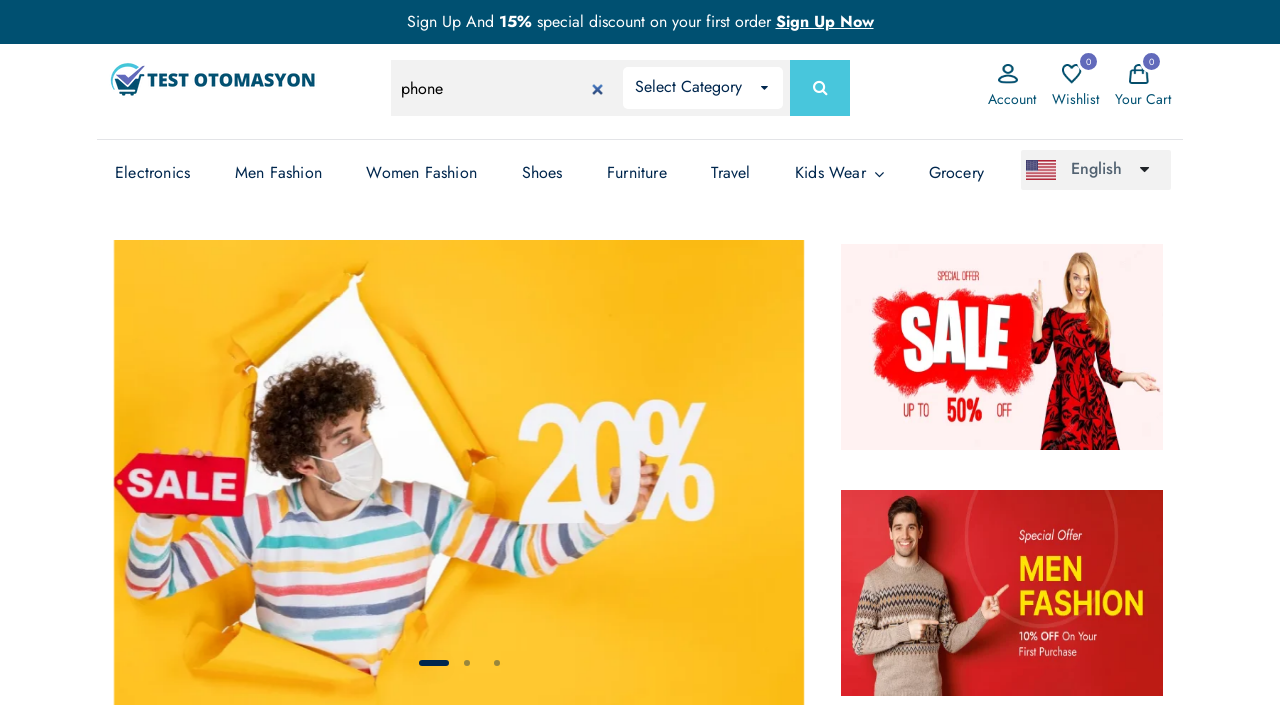

Pressed Enter to submit search for 'phone' on #global-search
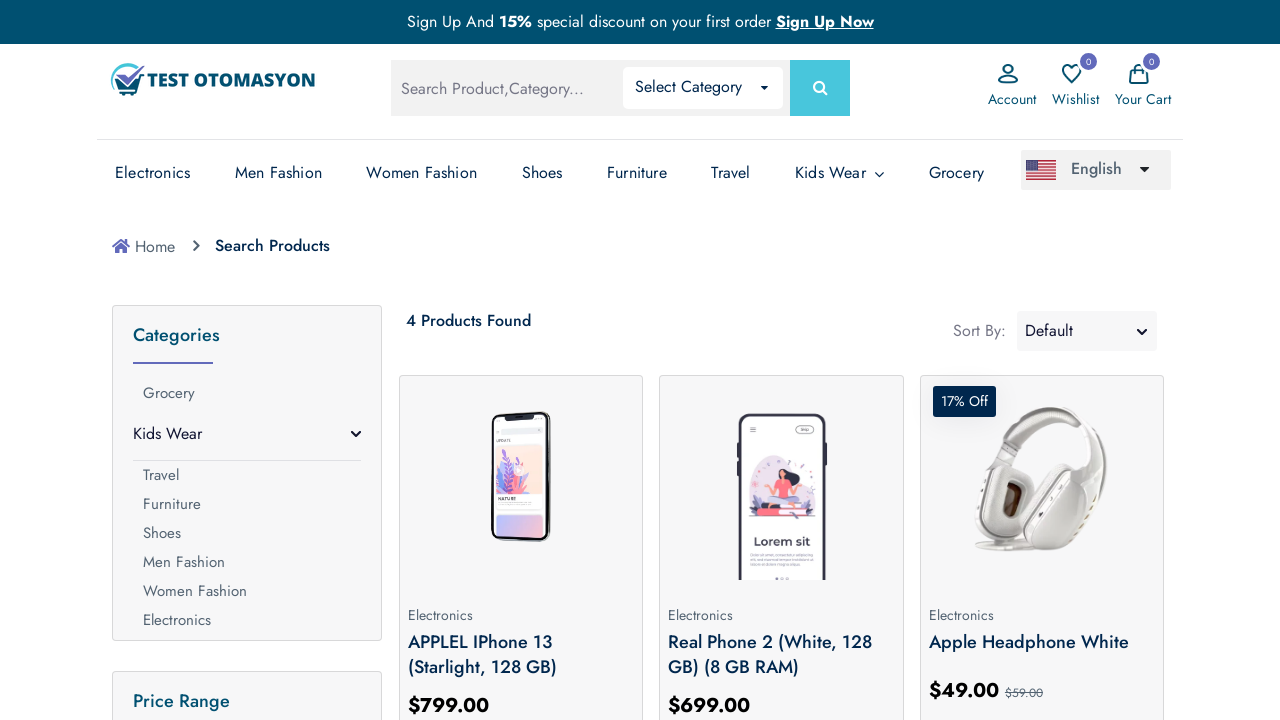

Search results loaded - product count text visible
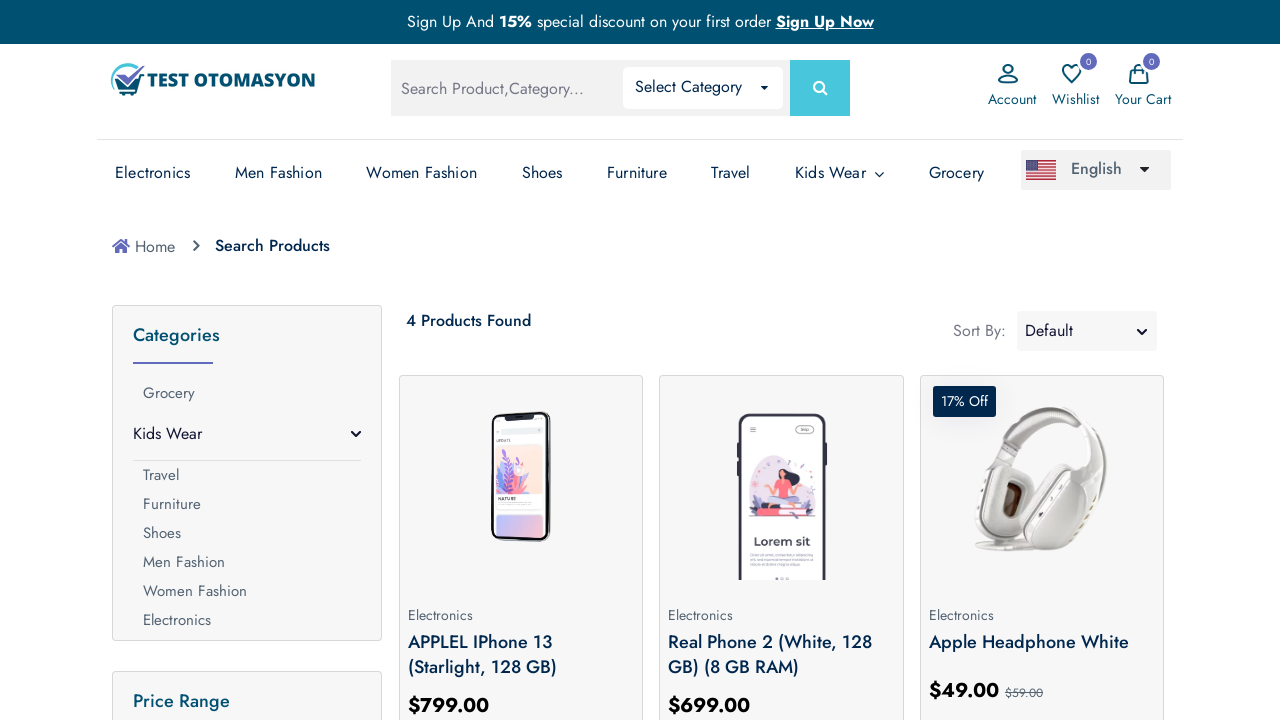

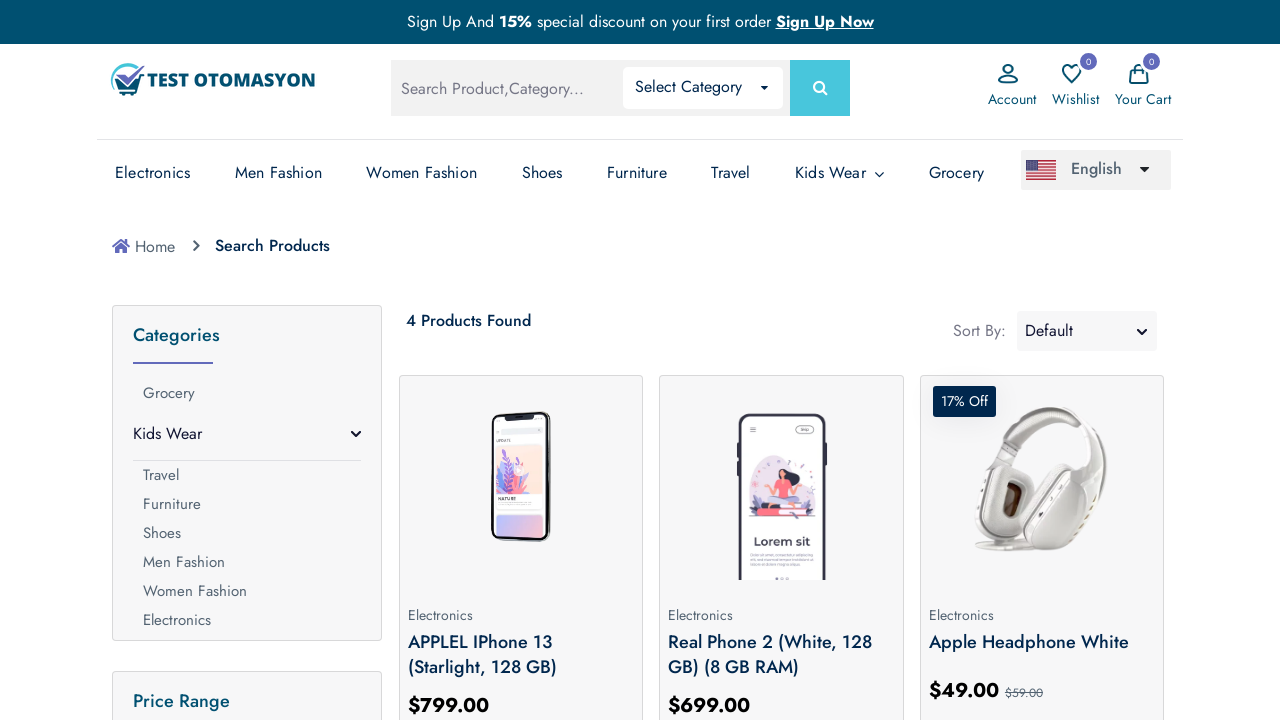